Tests the progress bar functionality by clicking Start, waiting for the progress bar to reach 75%, and then clicking Stop to verify the progress tracking and stop mechanism.

Starting URL: http://uitestingplayground.com/progressbar

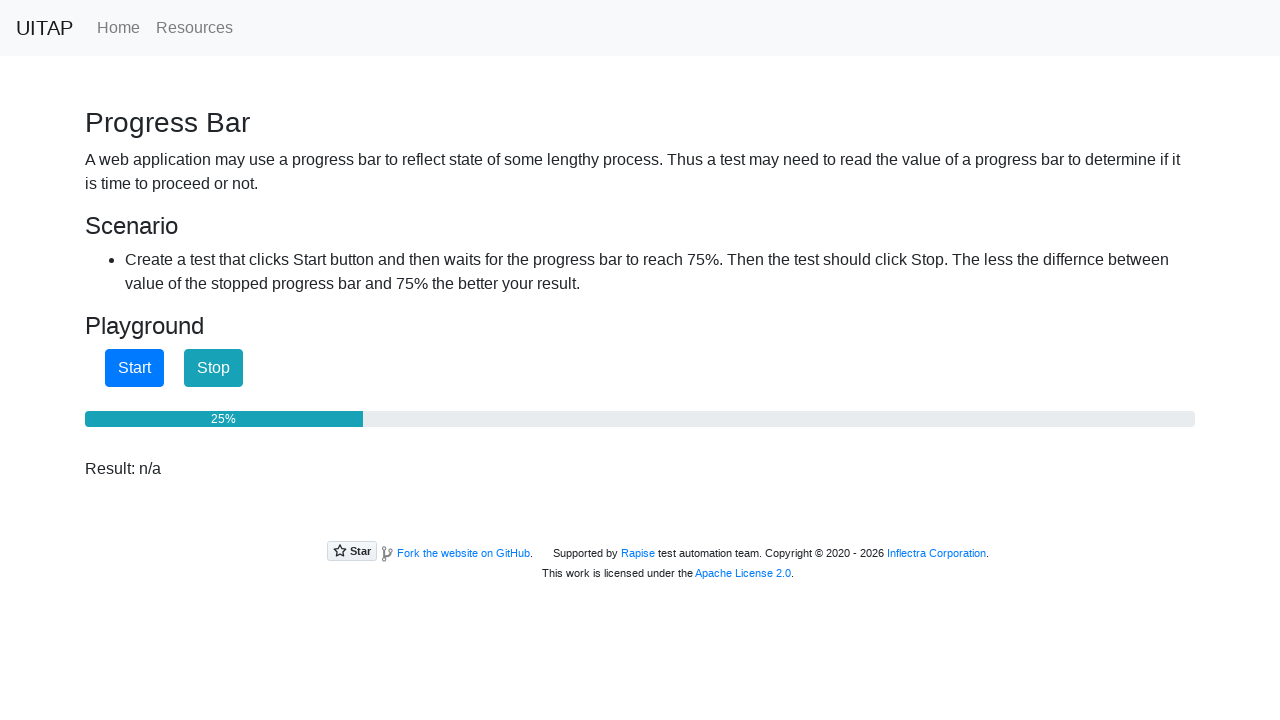

Clicked Start button to begin progress bar at (134, 368) on #startButton
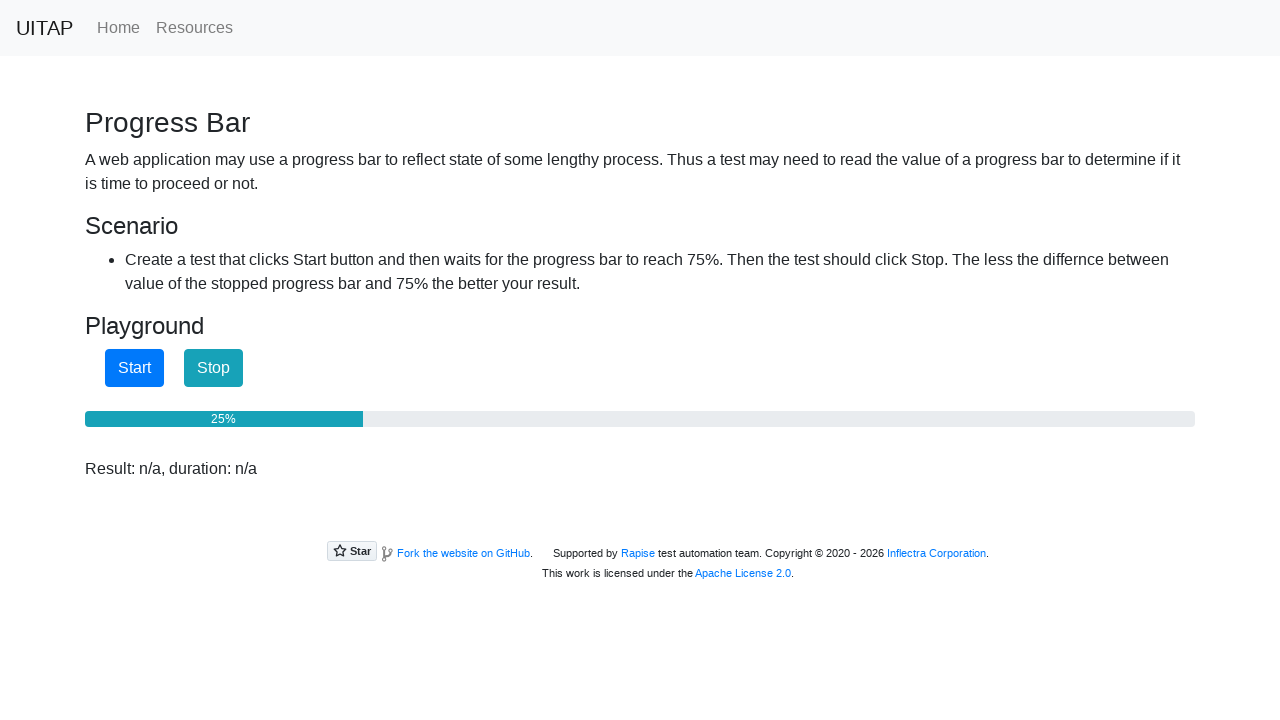

Progress bar reached 75%
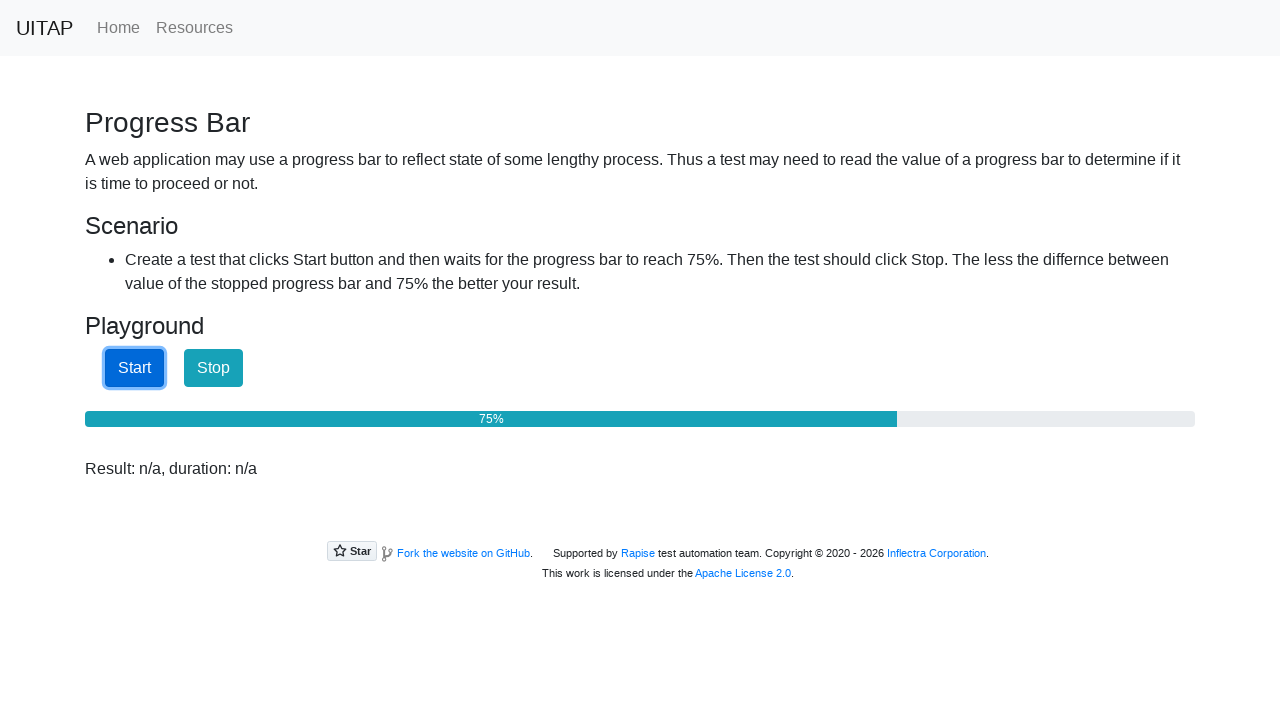

Clicked Stop button to halt progress bar at (214, 368) on #stopButton
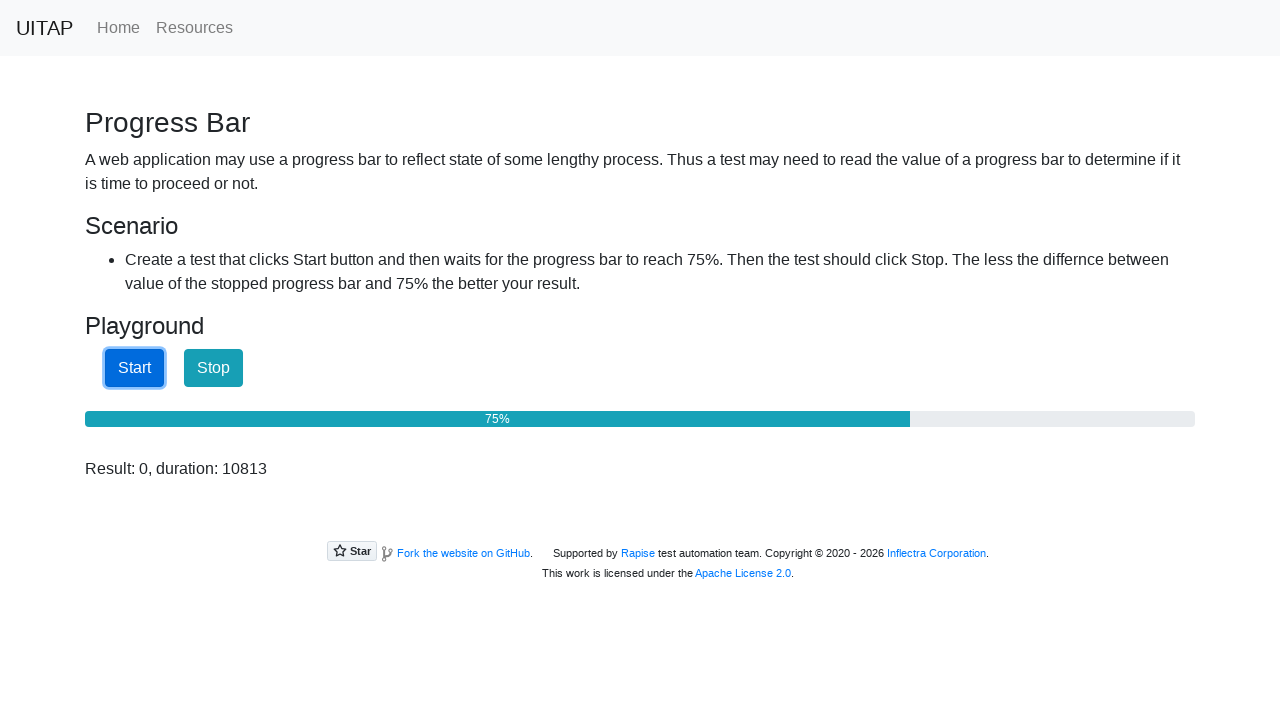

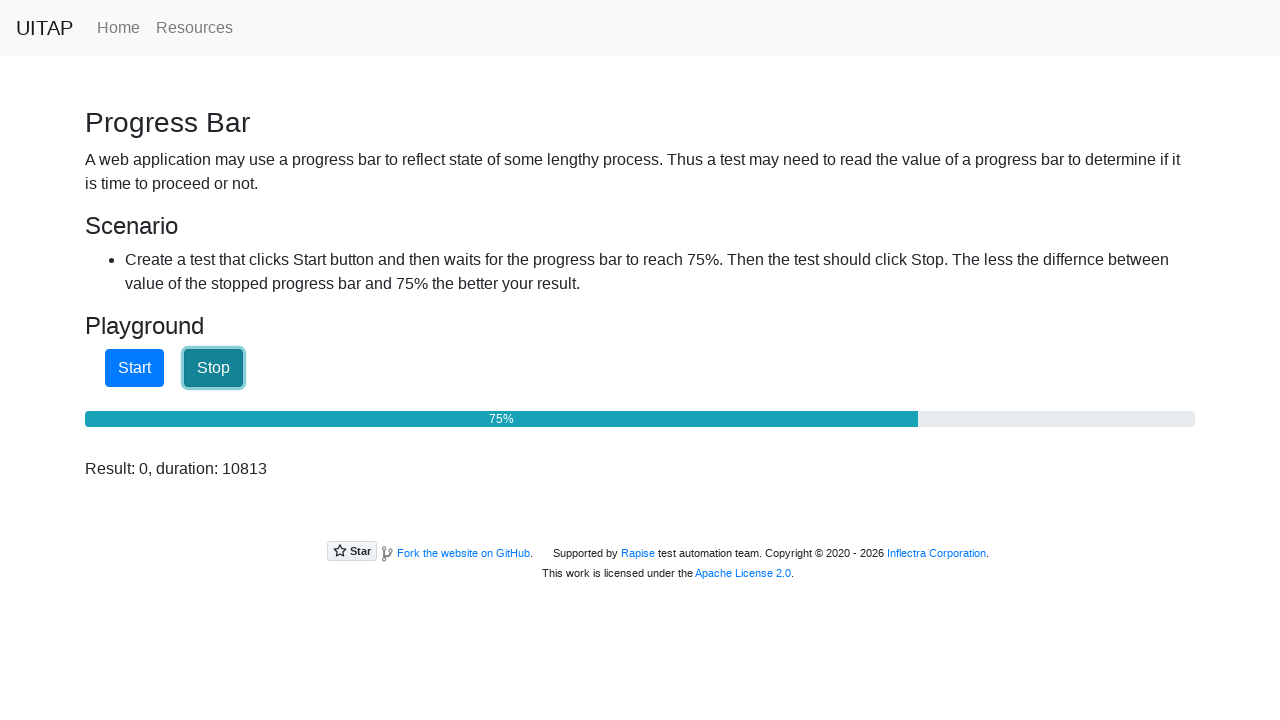